Tests web table interaction by locating a specific email in the table and clicking an edit link in the third row

Starting URL: https://the-internet.herokuapp.com/tables

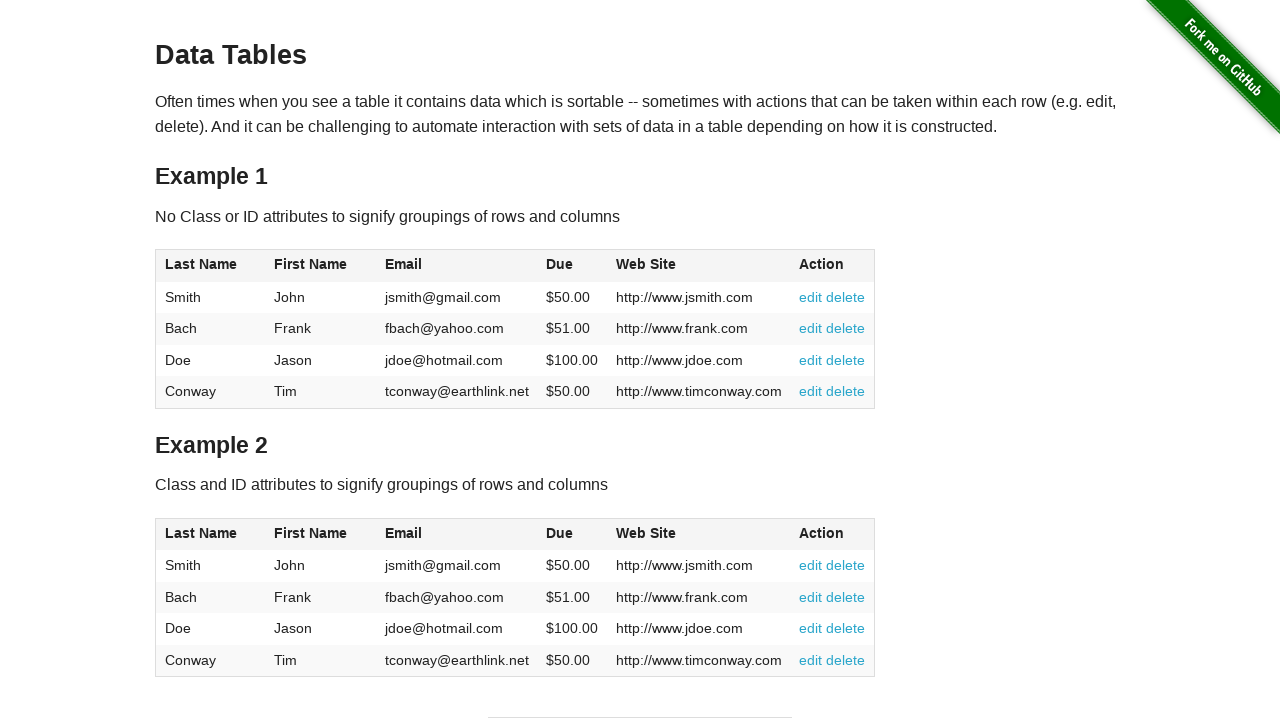

Waited for web table #table1 to be visible
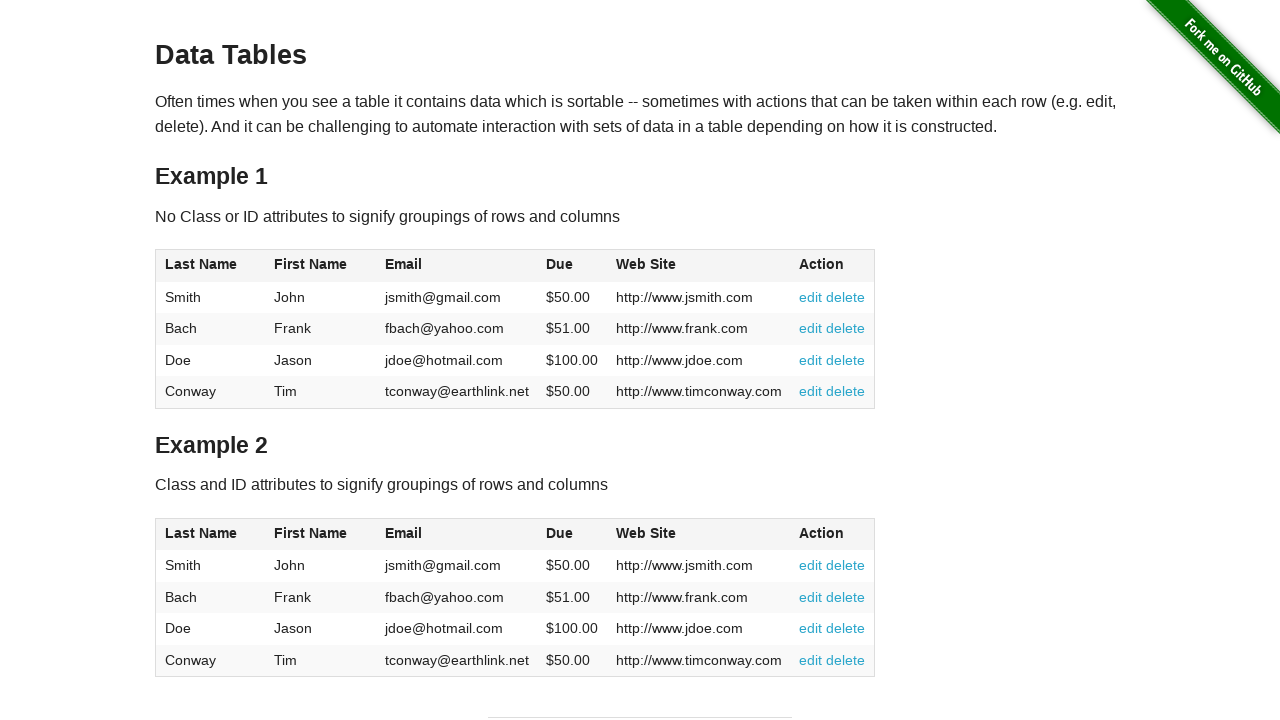

Verified email jdoe@hotmail.com exists in the table
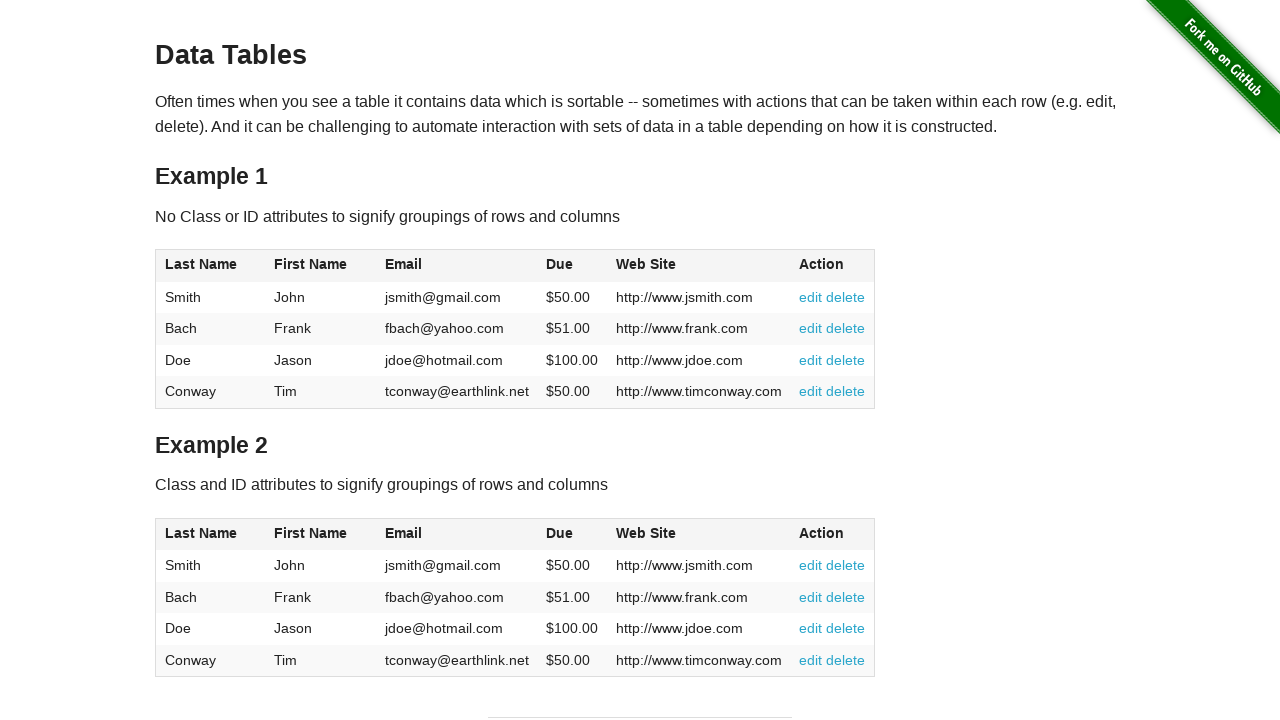

Clicked edit link in the third table row at (846, 360) on xpath=//table[@id='table1']//tbody//tr[3]//td[6]//a[2]
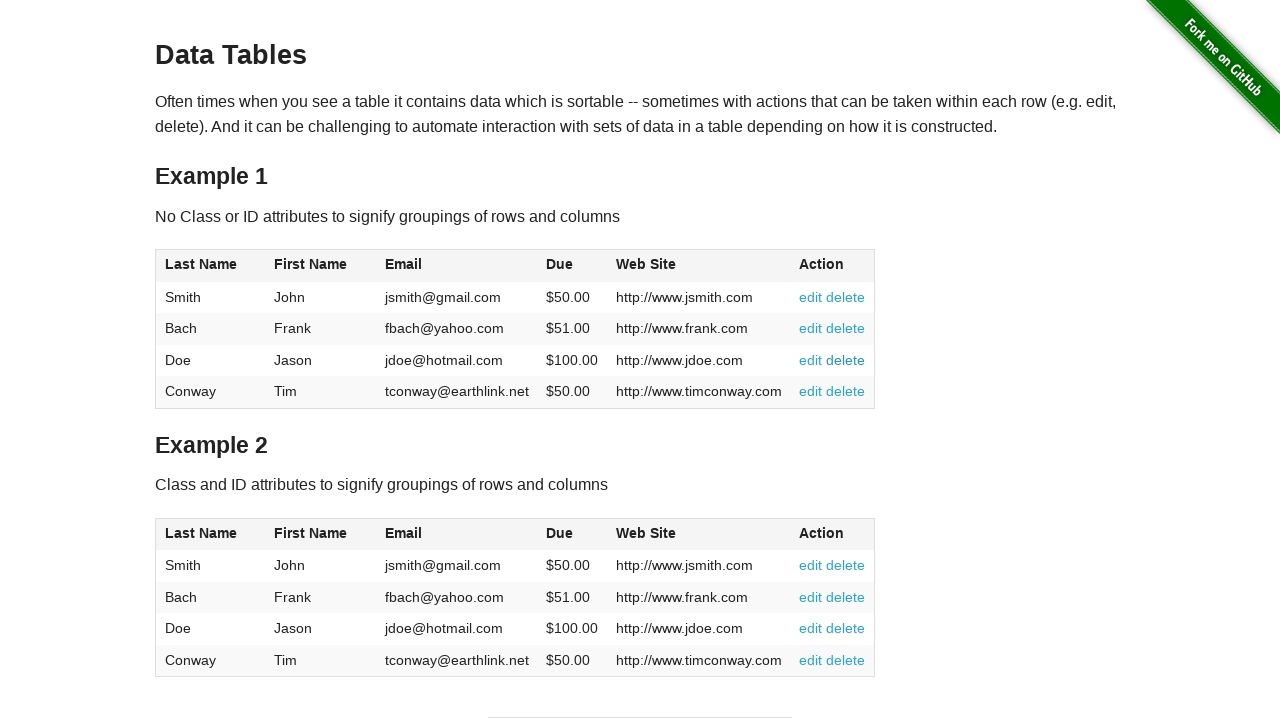

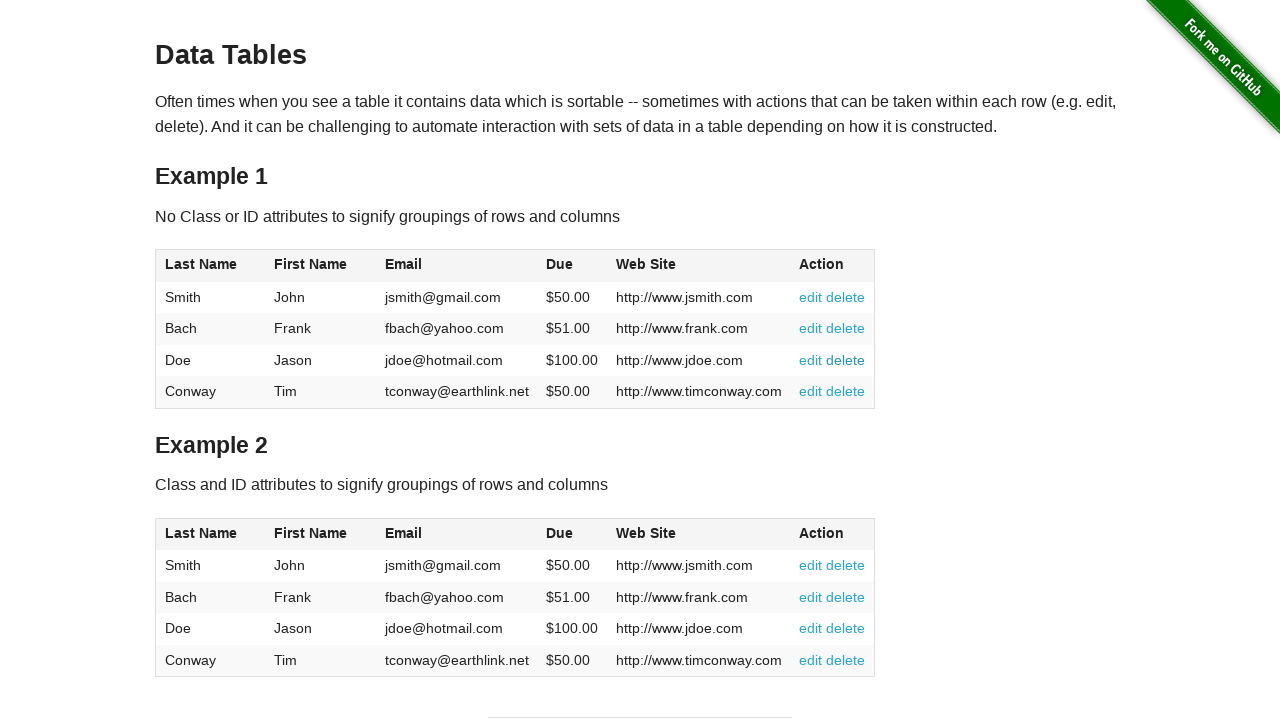